Tests navigation to the Skin category page by clicking the Skin link and verifying the URL contains "skin"

Starting URL: https://www.tirabeauty.com/

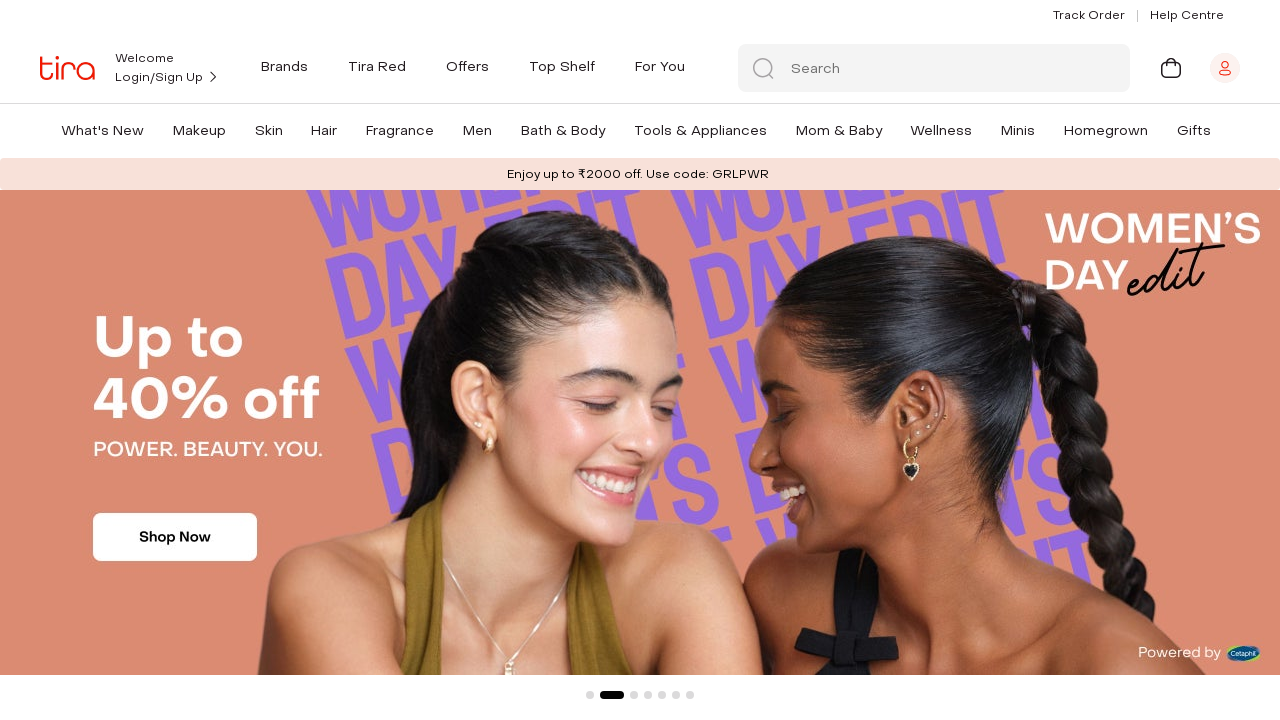

Clicked on Skin link at (269, 130) on a:text('Skin')
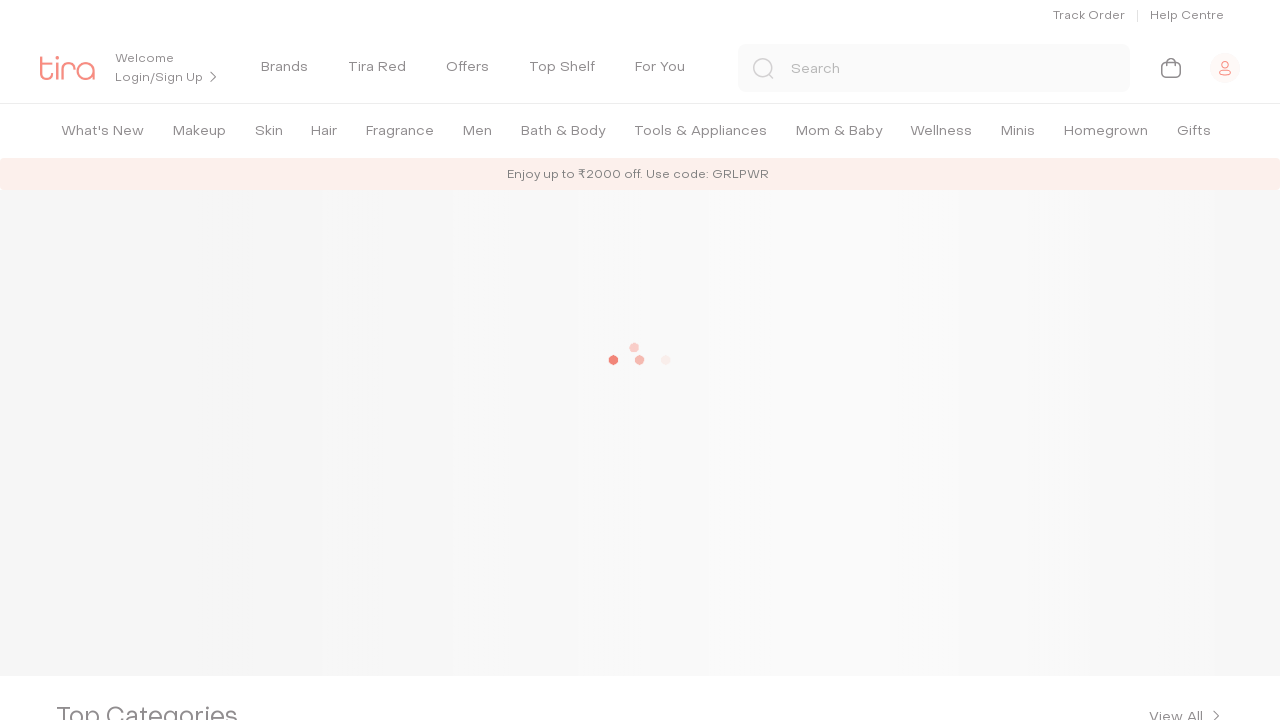

Verified URL contains 'skin' and Skin category page loaded
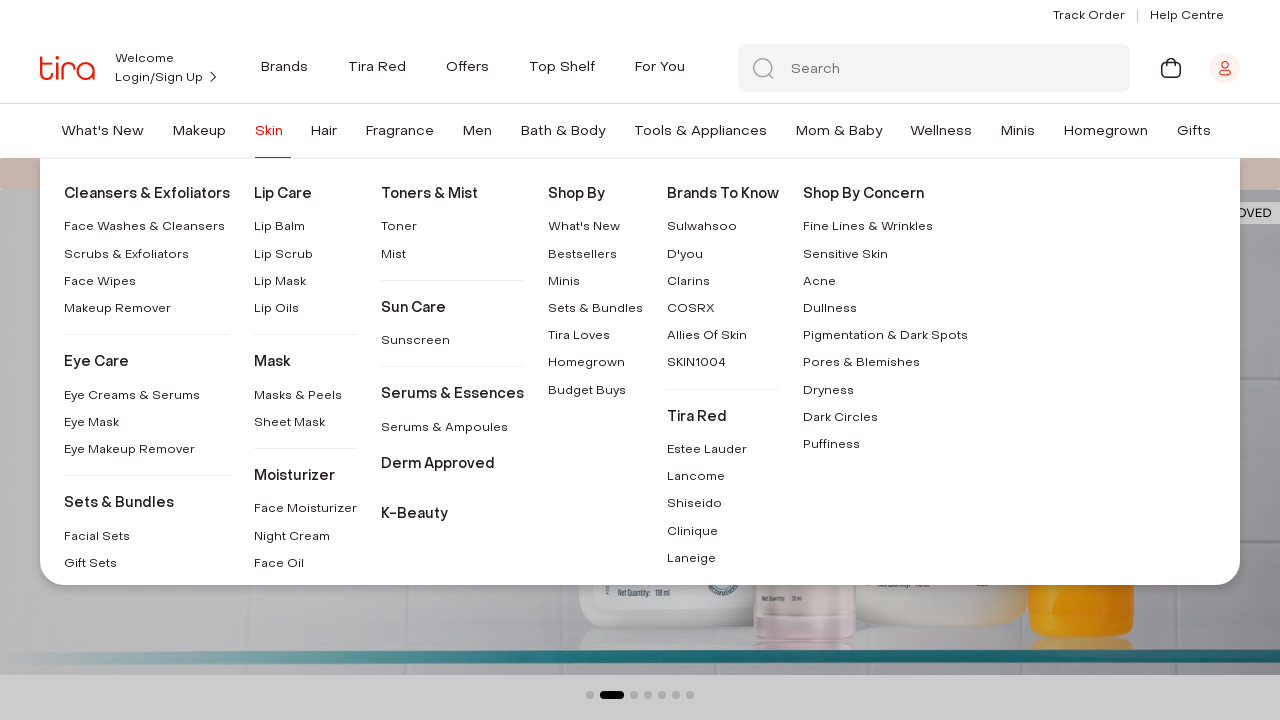

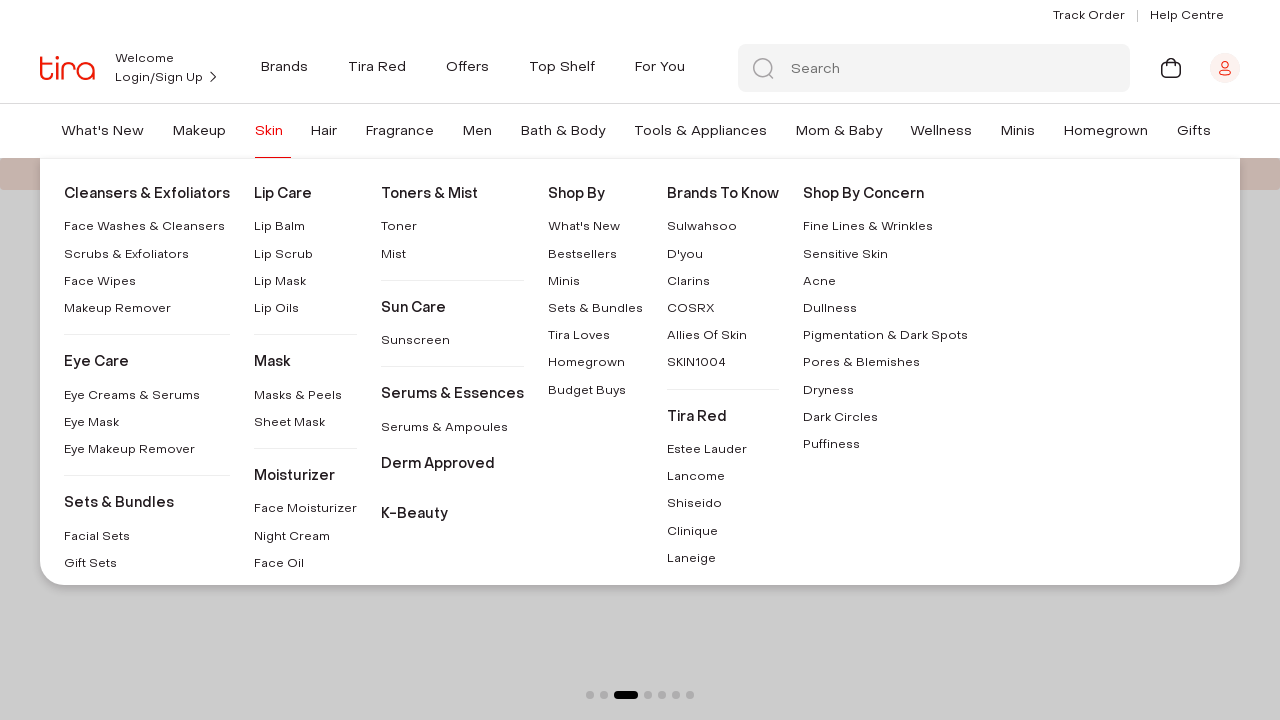